Tests the complete checkout process by adding a product to cart, filling billing details and placing an order

Starting URL: http://practice.automationtesting.in/

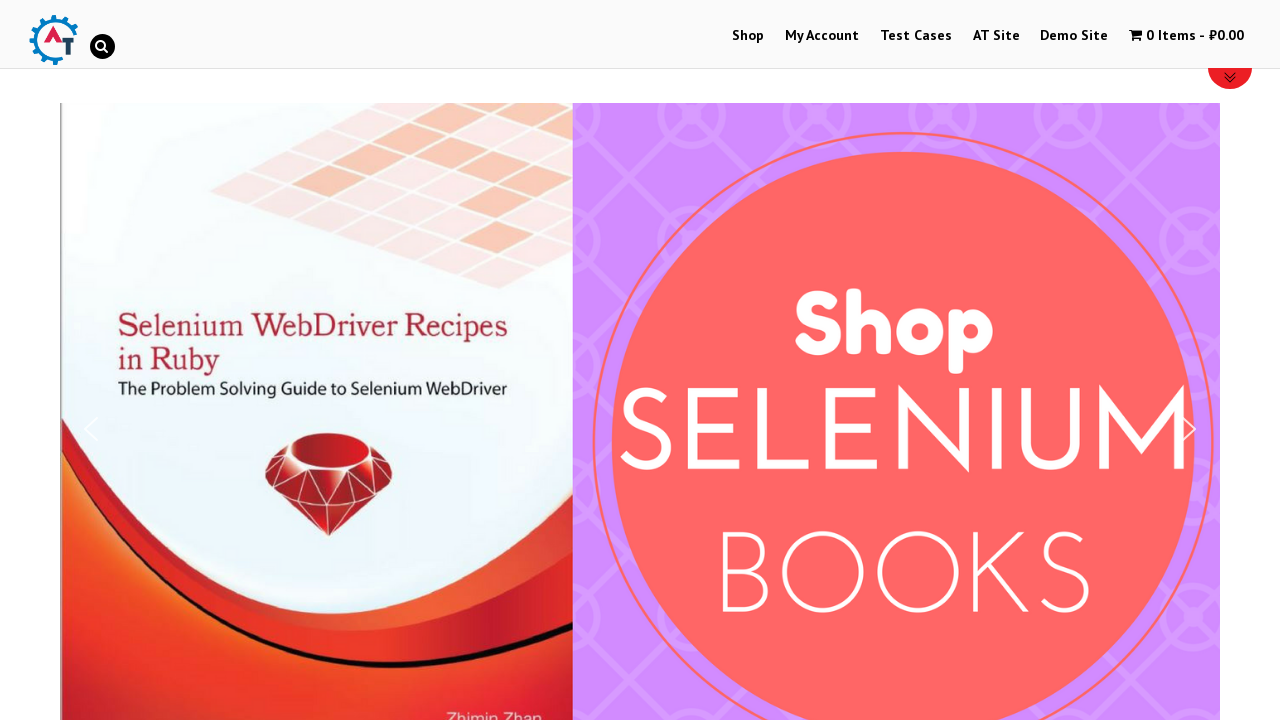

Clicked on Shop link to navigate to products page at (748, 36) on a:text('Shop')
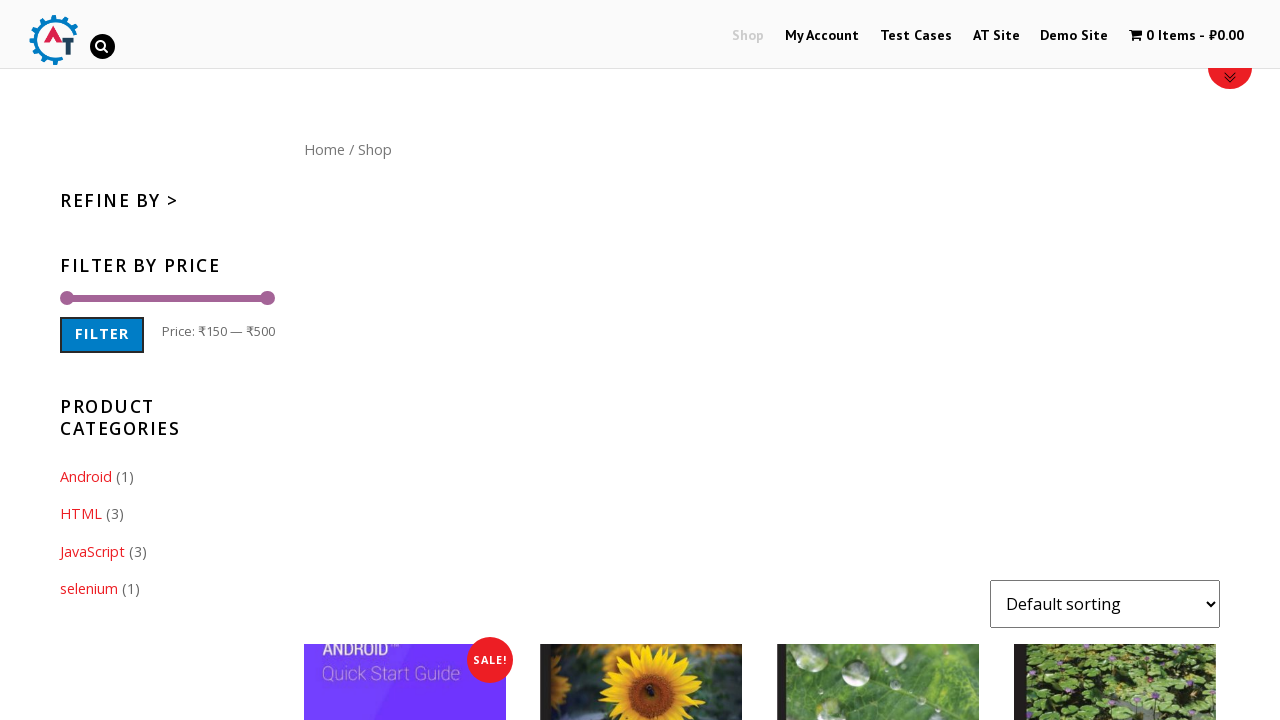

Scrolled down 300px to view available products
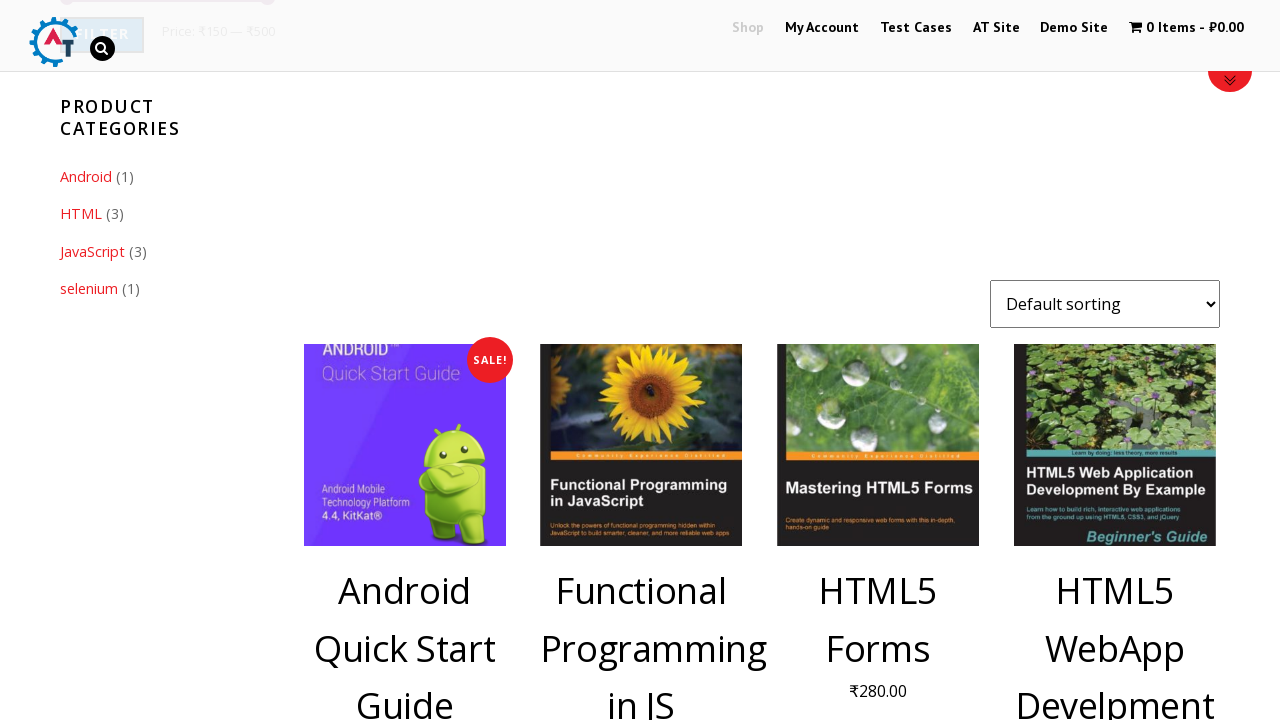

Added HTML5 Forms book to shopping cart at (1115, 361) on .post-182 .button
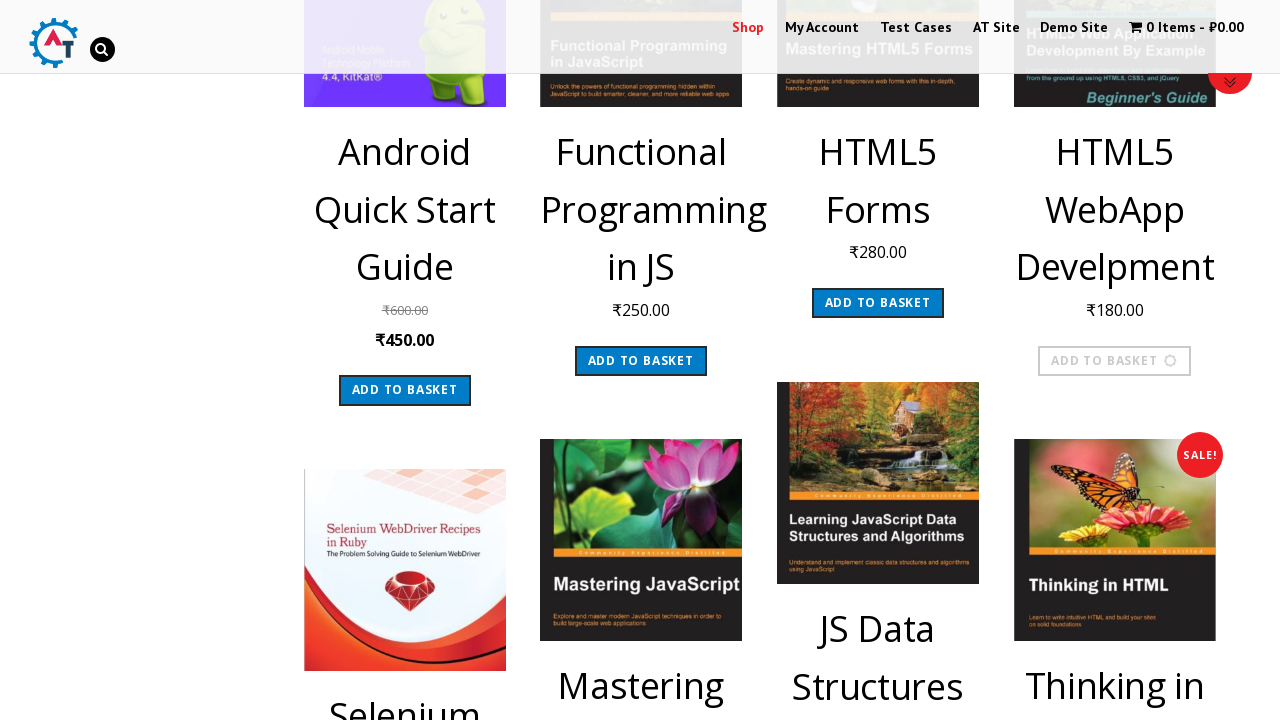

Clicked on cart to view added items at (1182, 28) on .wpmenucart-contents
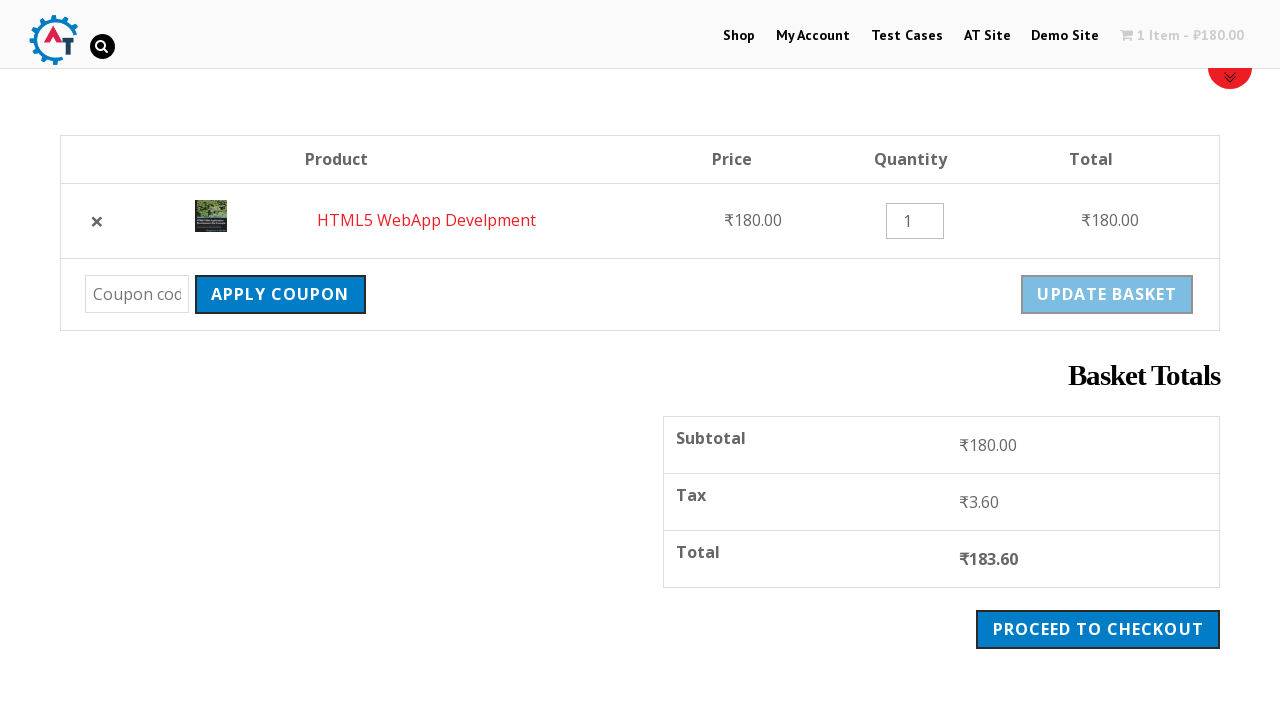

Clicked Proceed to Checkout button at (1098, 629) on .wc-proceed-to-checkout .checkout-button
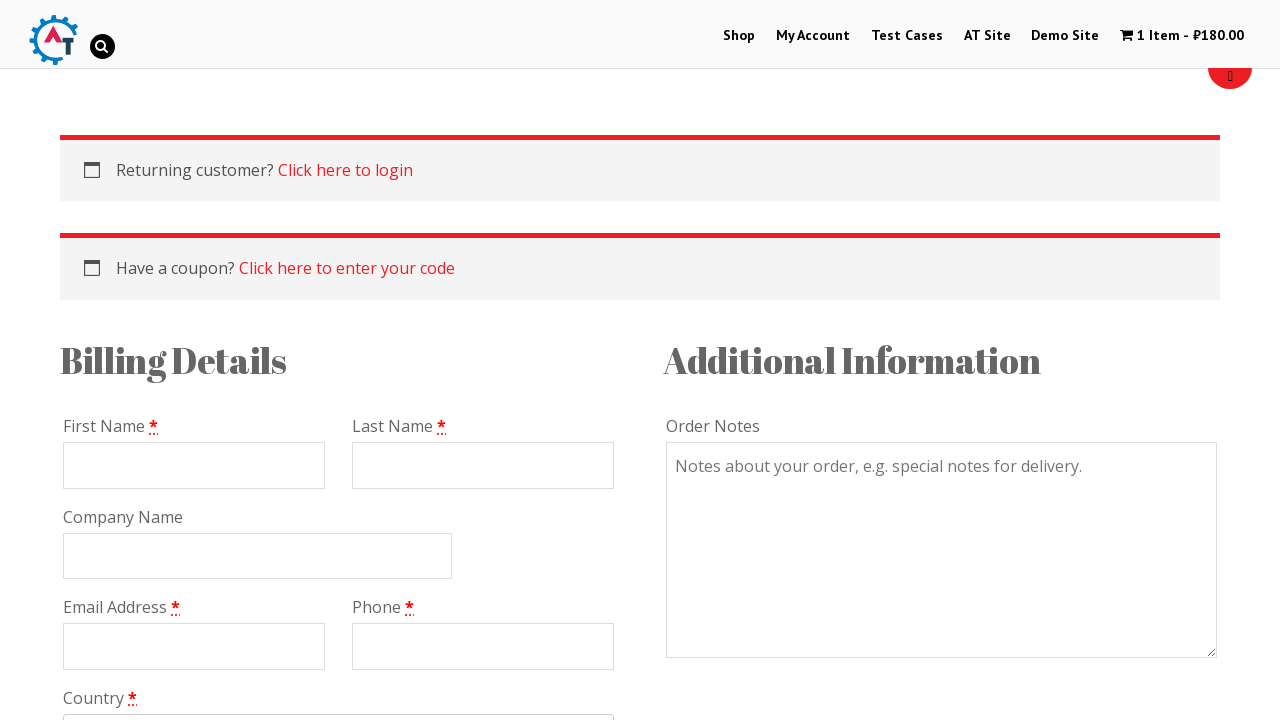

Filled billing first name as 'Ivan' on #billing_first_name
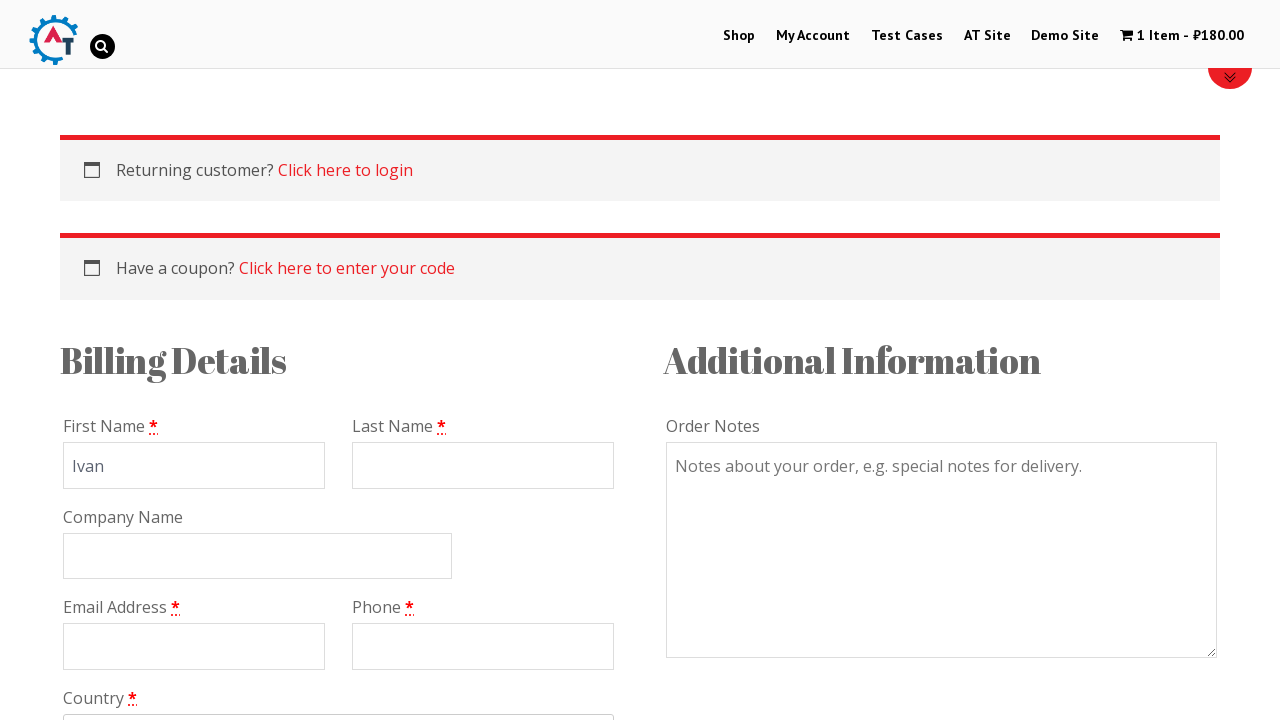

Filled billing last name as 'Ivanov' on #billing_last_name
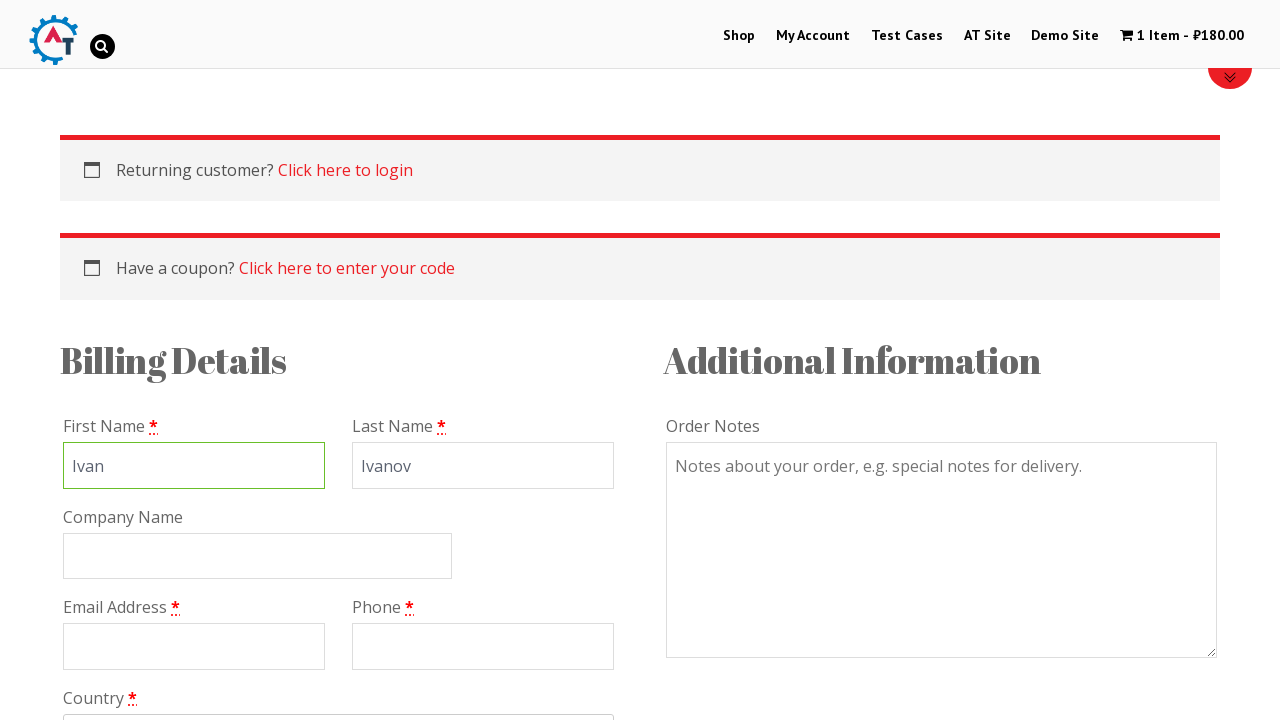

Filled billing email as 'testuser@example.com' on #billing_email
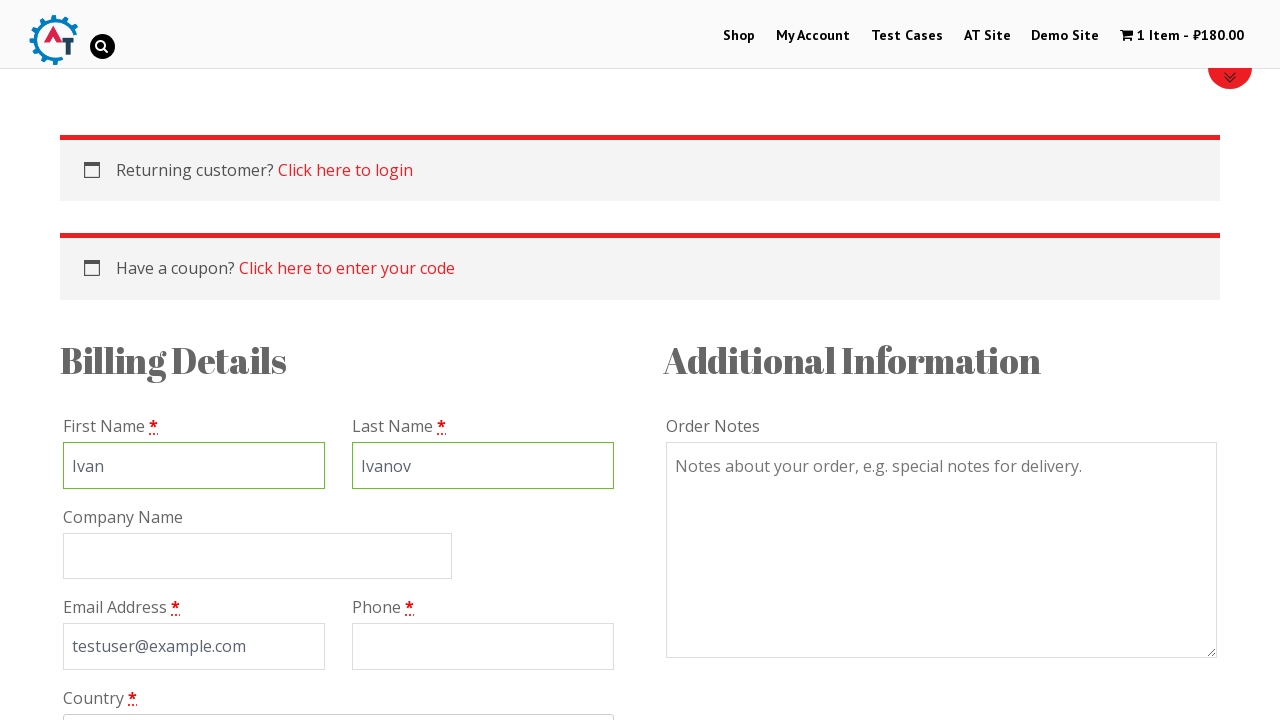

Filled billing phone number as '89991111111' on #billing_phone
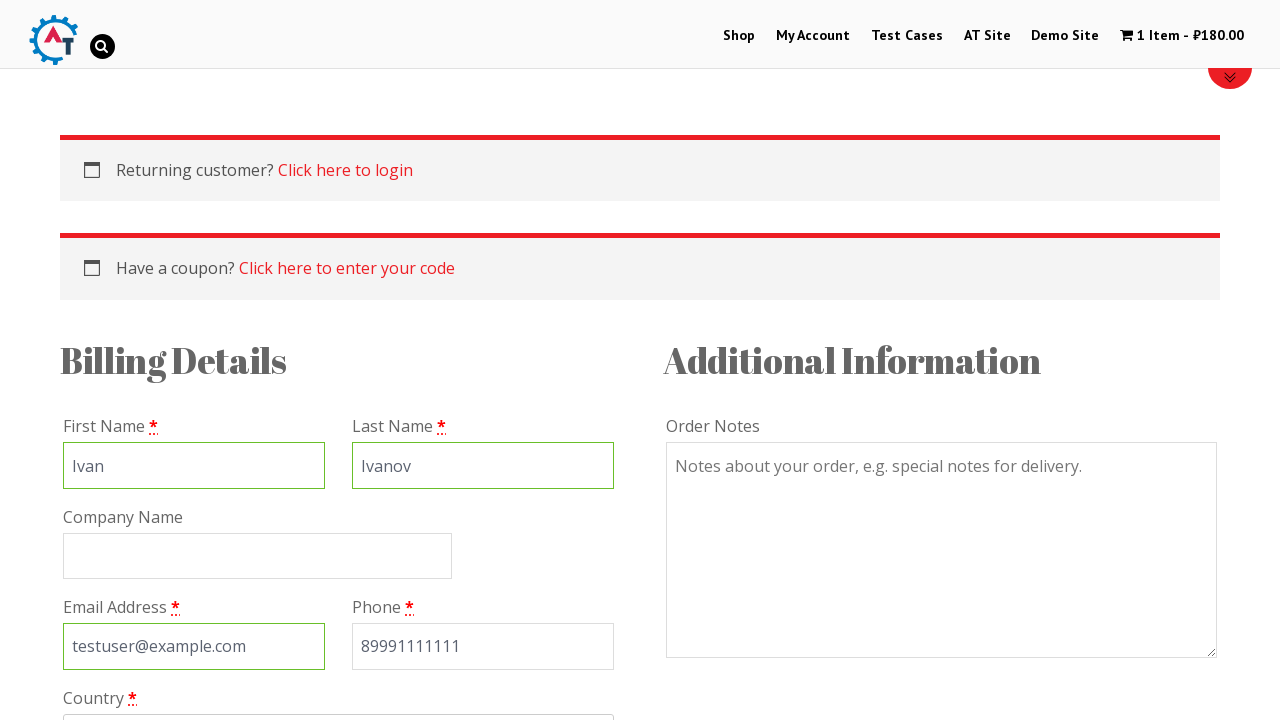

Clicked on country dropdown to open selection at (329, 704) on #select2-chosen-1
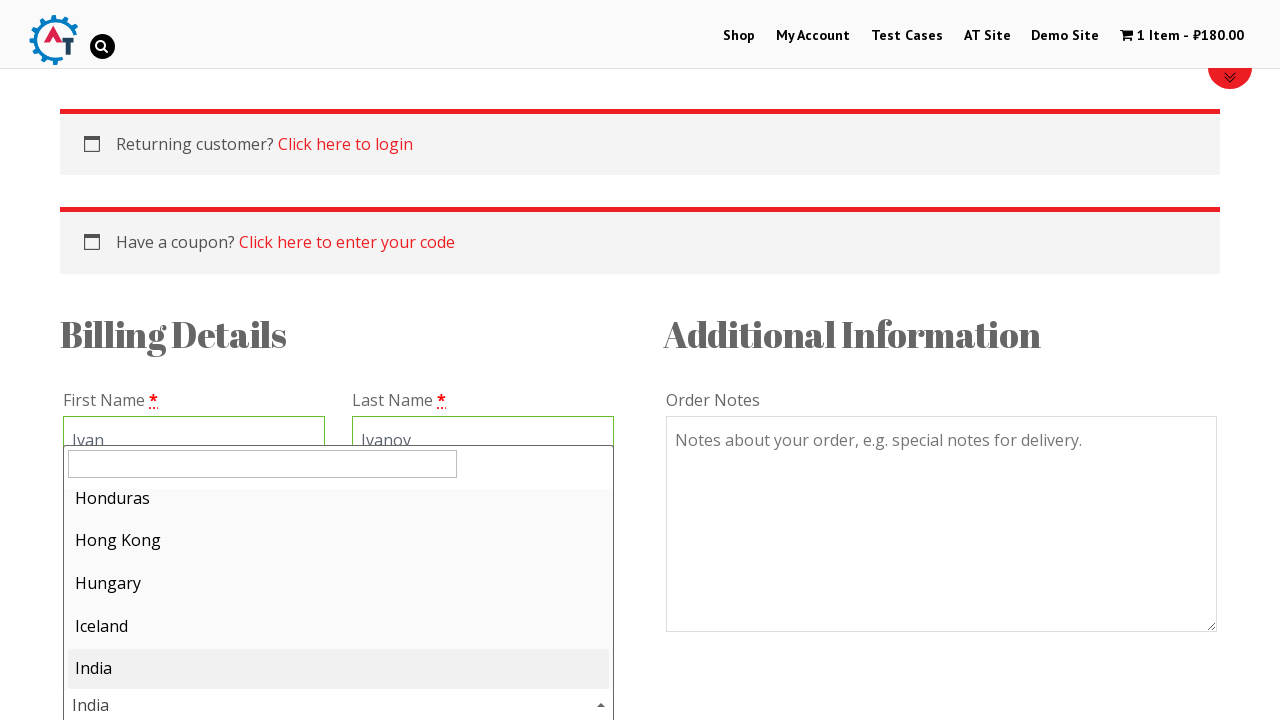

Typed 'Austria' in country search field on #s2id_autogen1_search
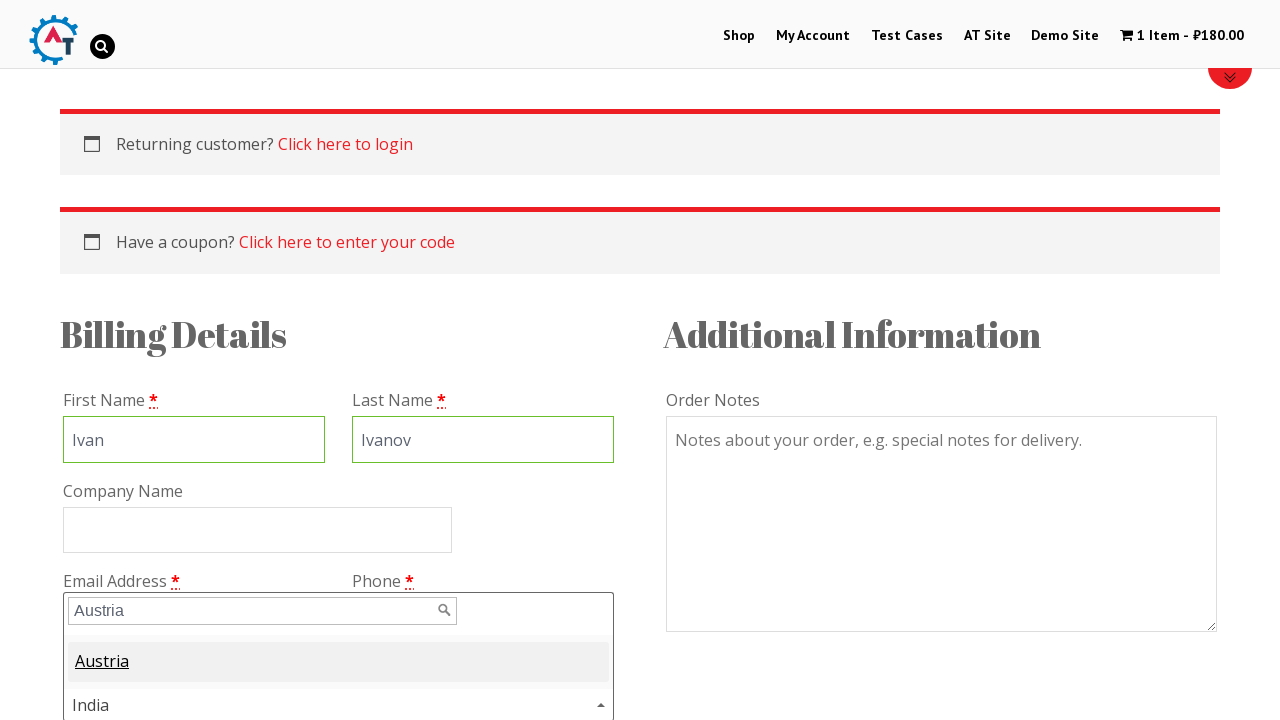

Selected Austria from dropdown options at (102, 661) on .select2-match
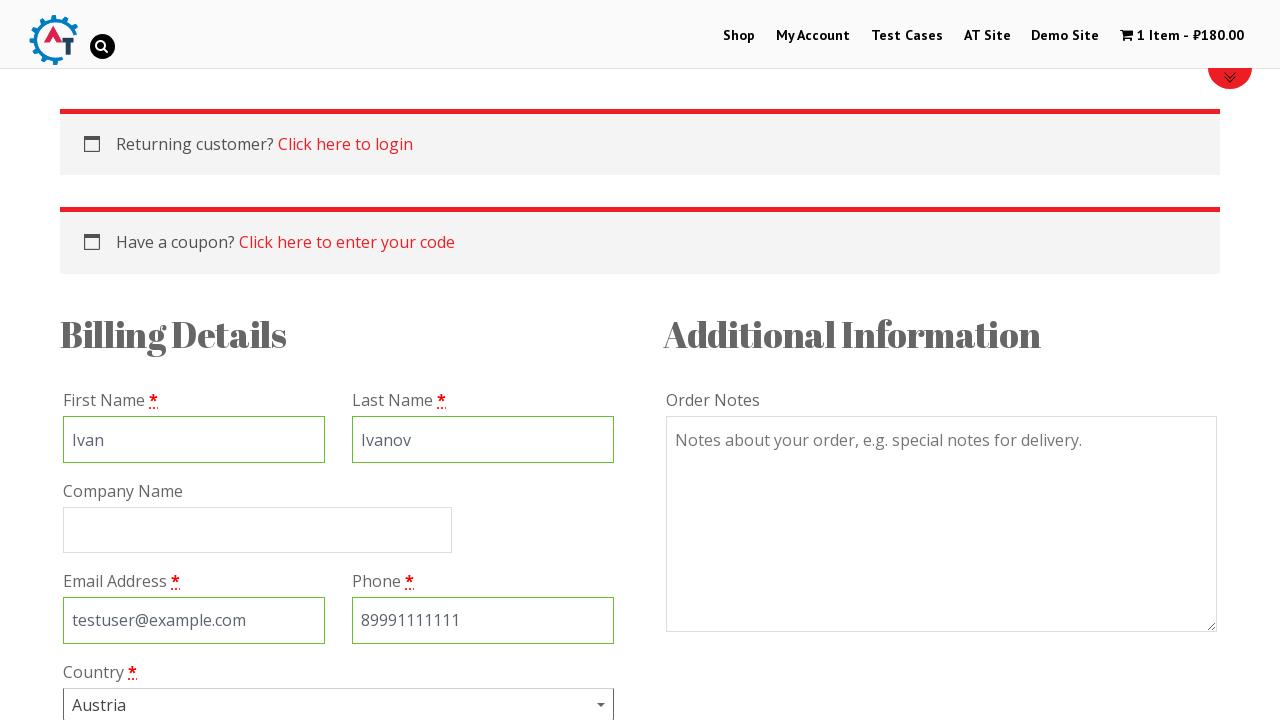

Filled billing address as '57 North Green Clarendon' on input#billing_address_1
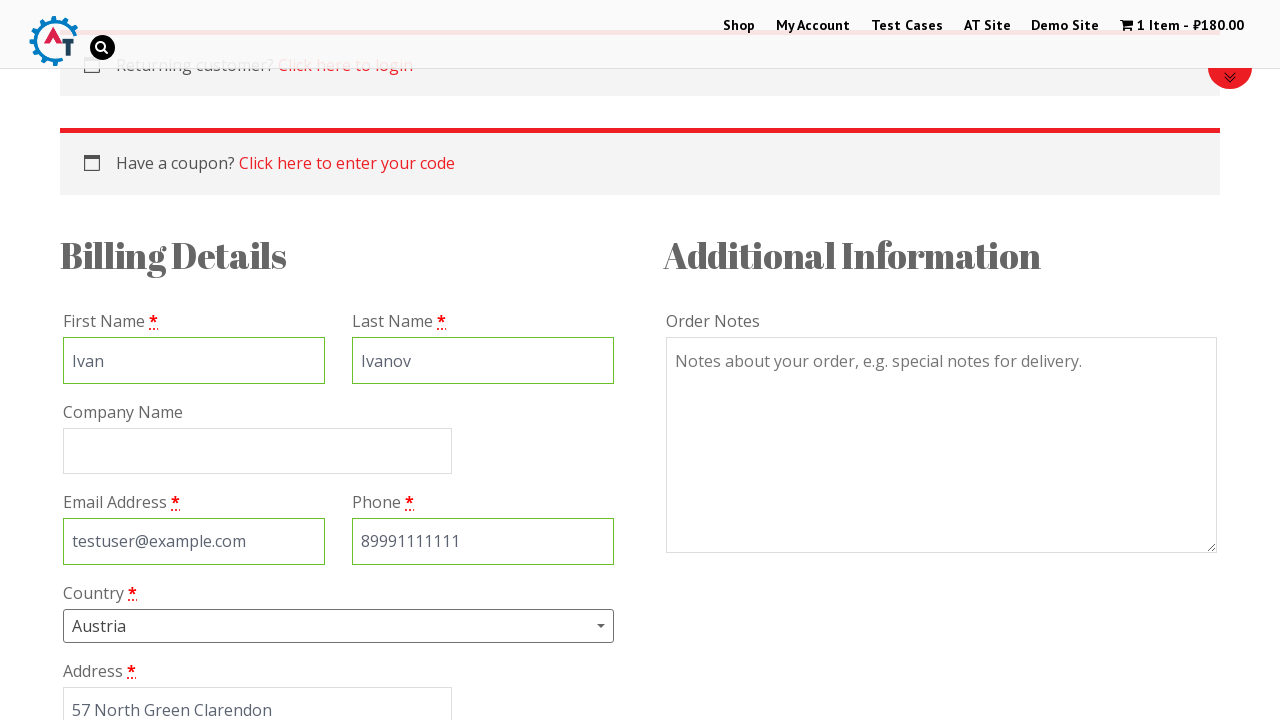

Filled billing city as 'Vienna' on input#billing_city
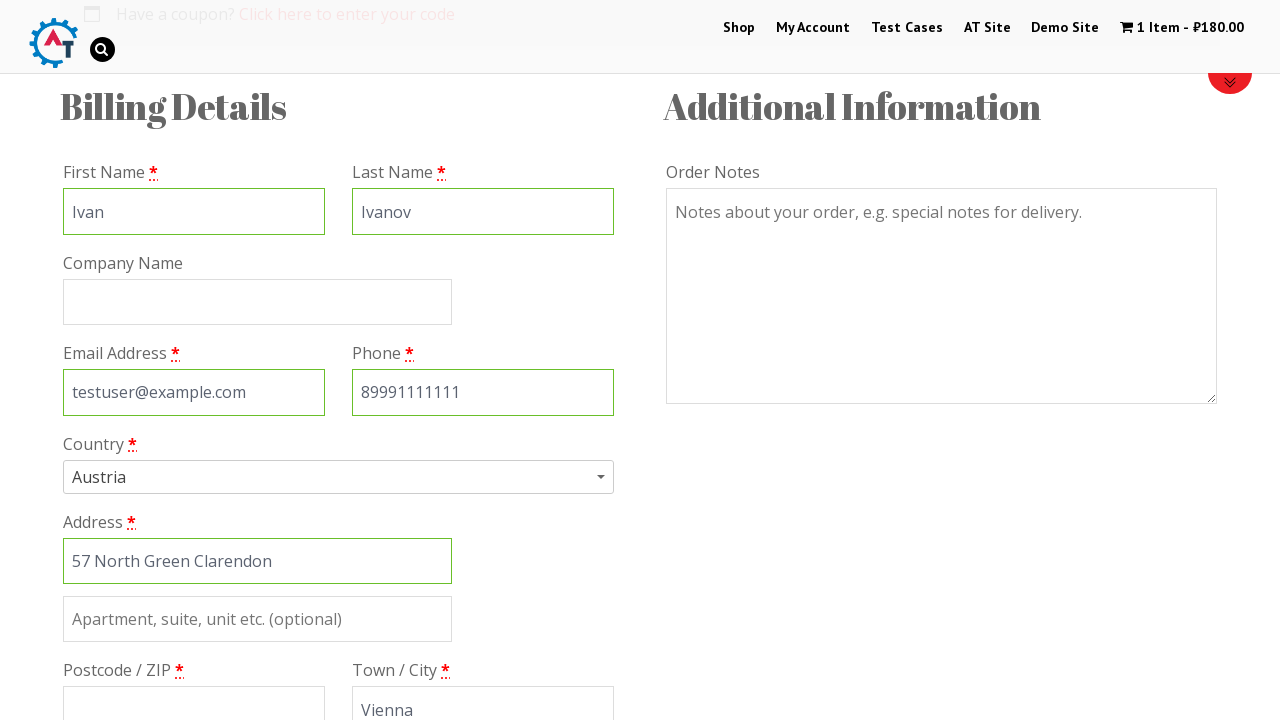

Filled billing postcode as '1020' on input#billing_postcode
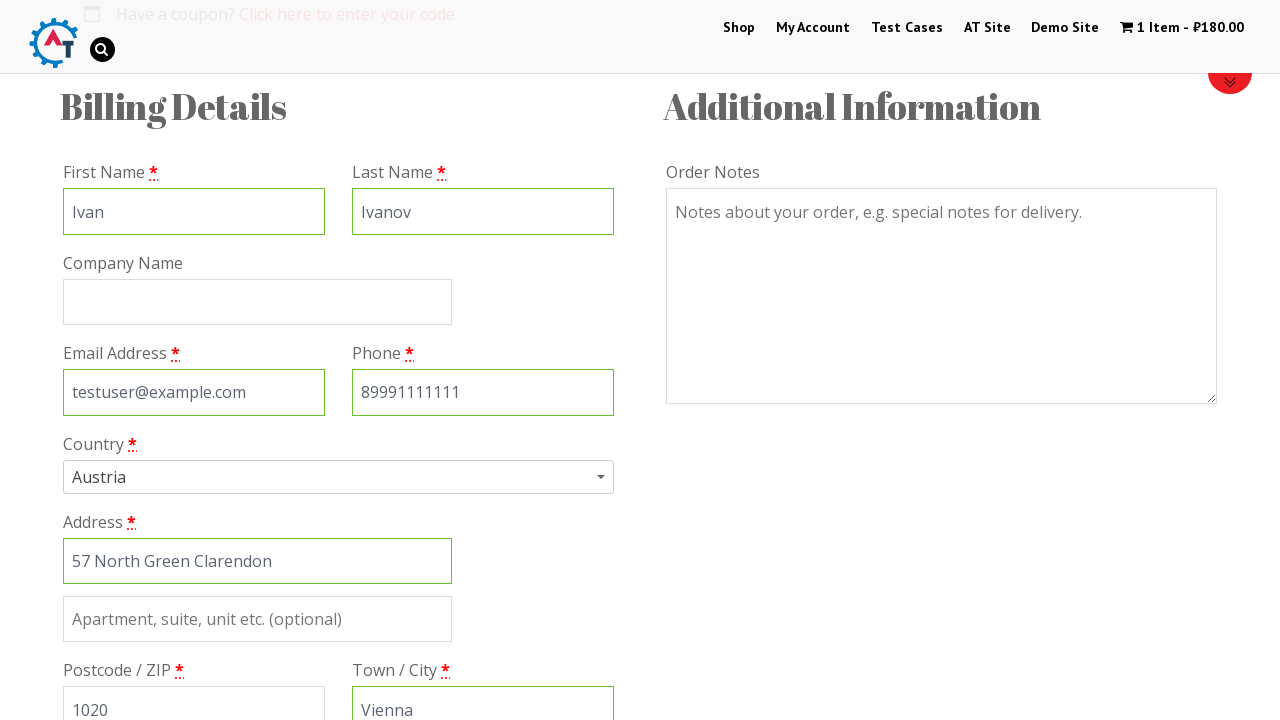

Scrolled down 600px to view payment method options
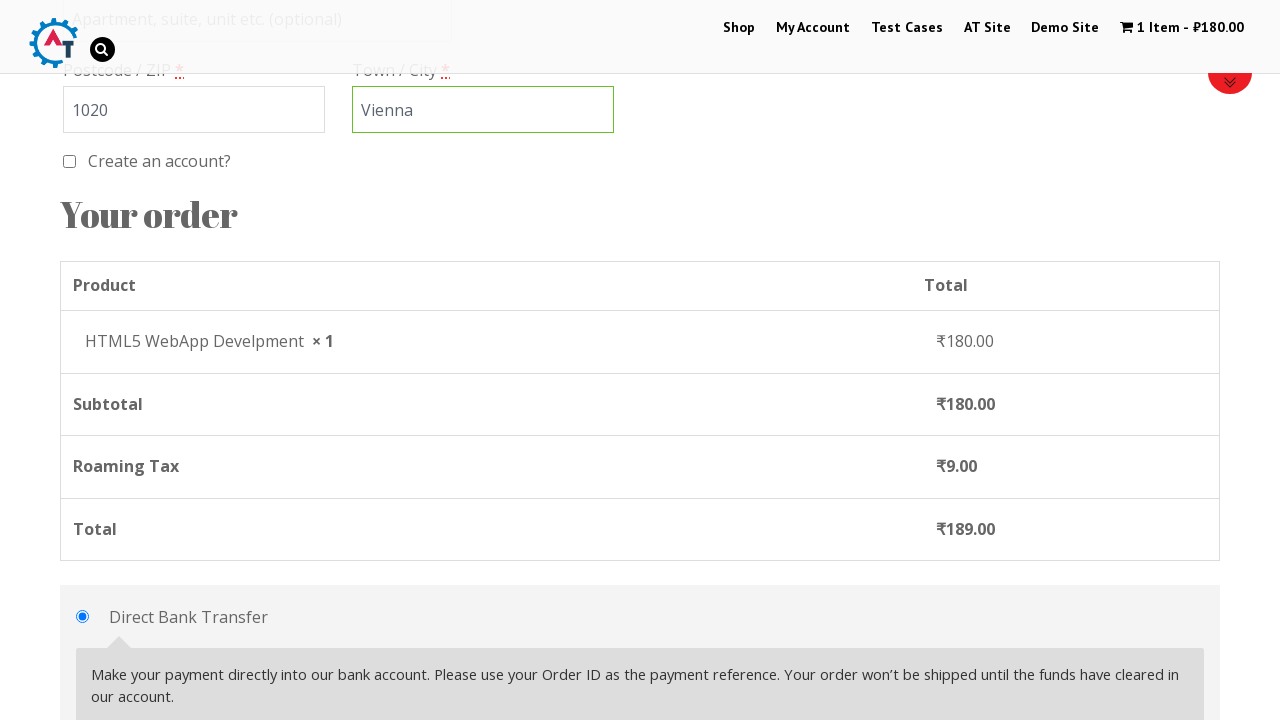

Selected Check Payments as the payment method at (82, 361) on #payment_method_cheque
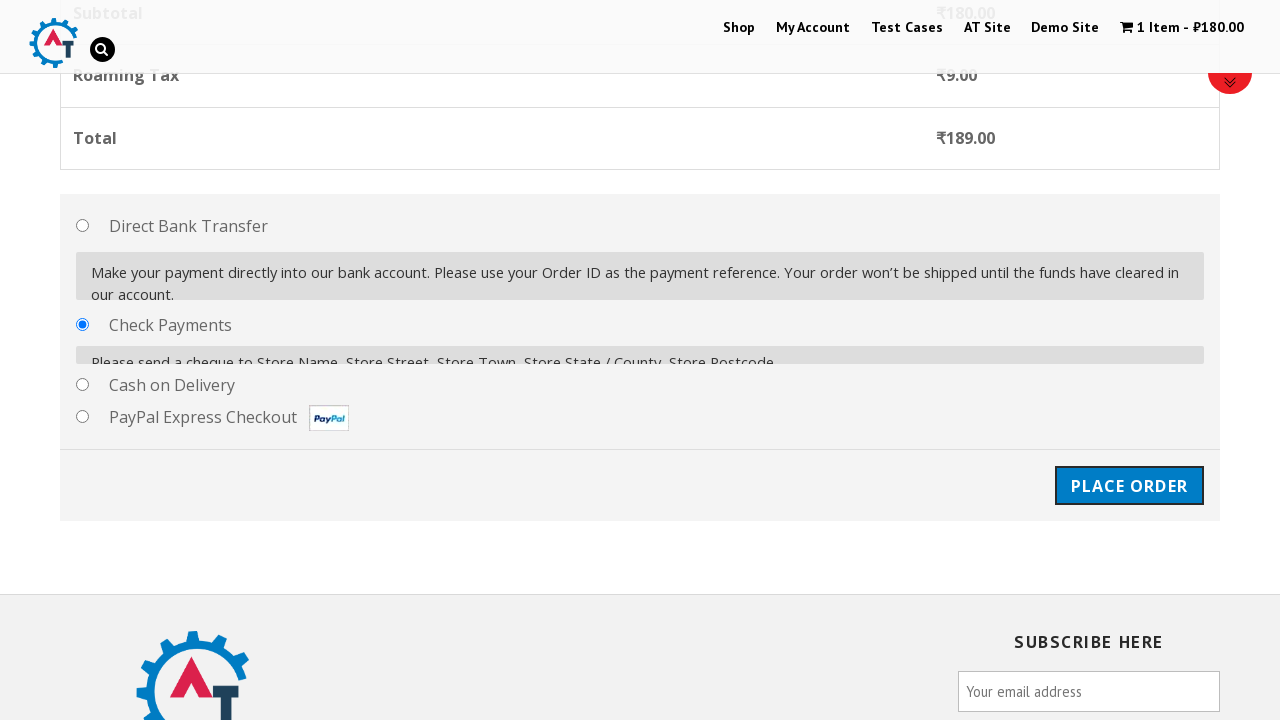

Clicked Place Order button to submit the order at (1129, 472) on #place_order
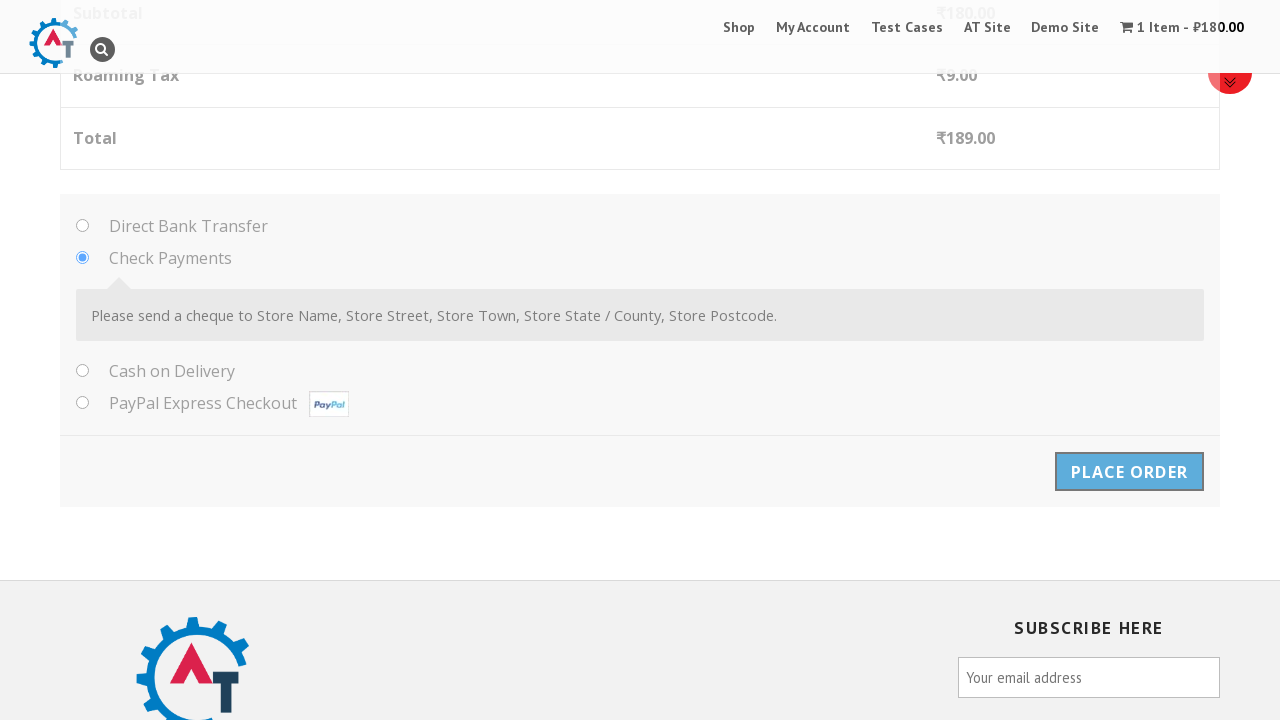

Order confirmation page loaded successfully
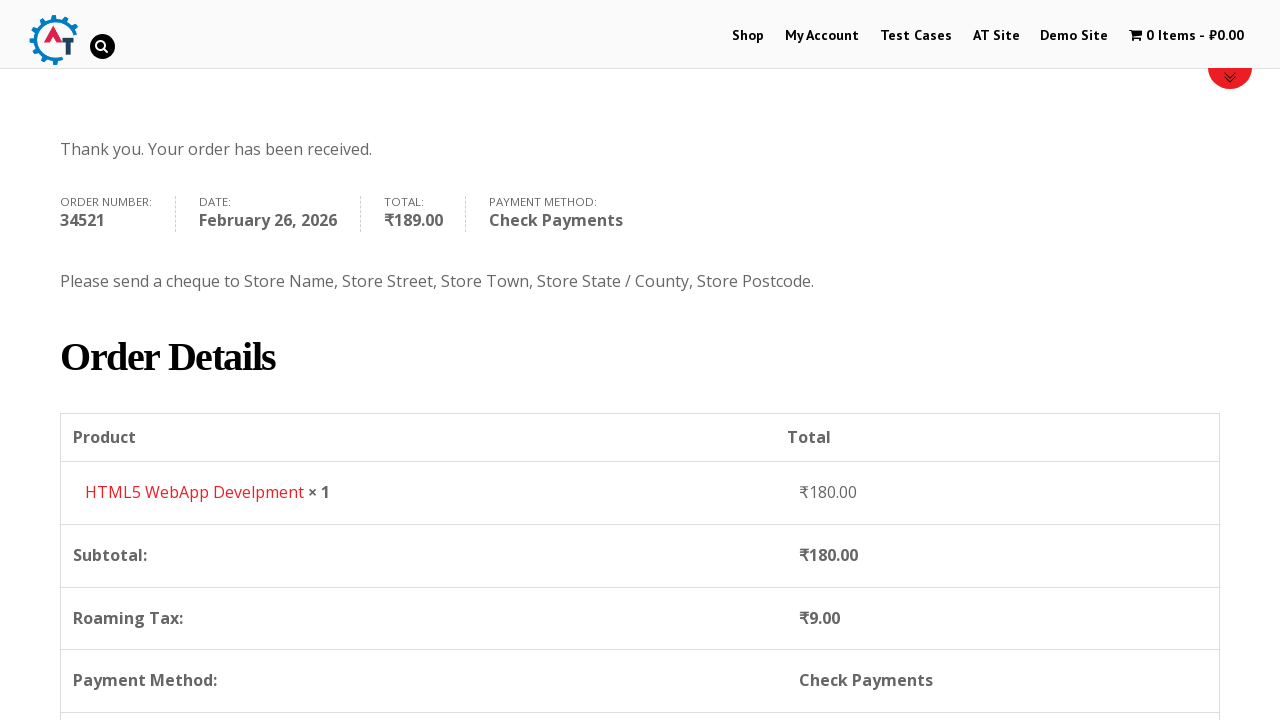

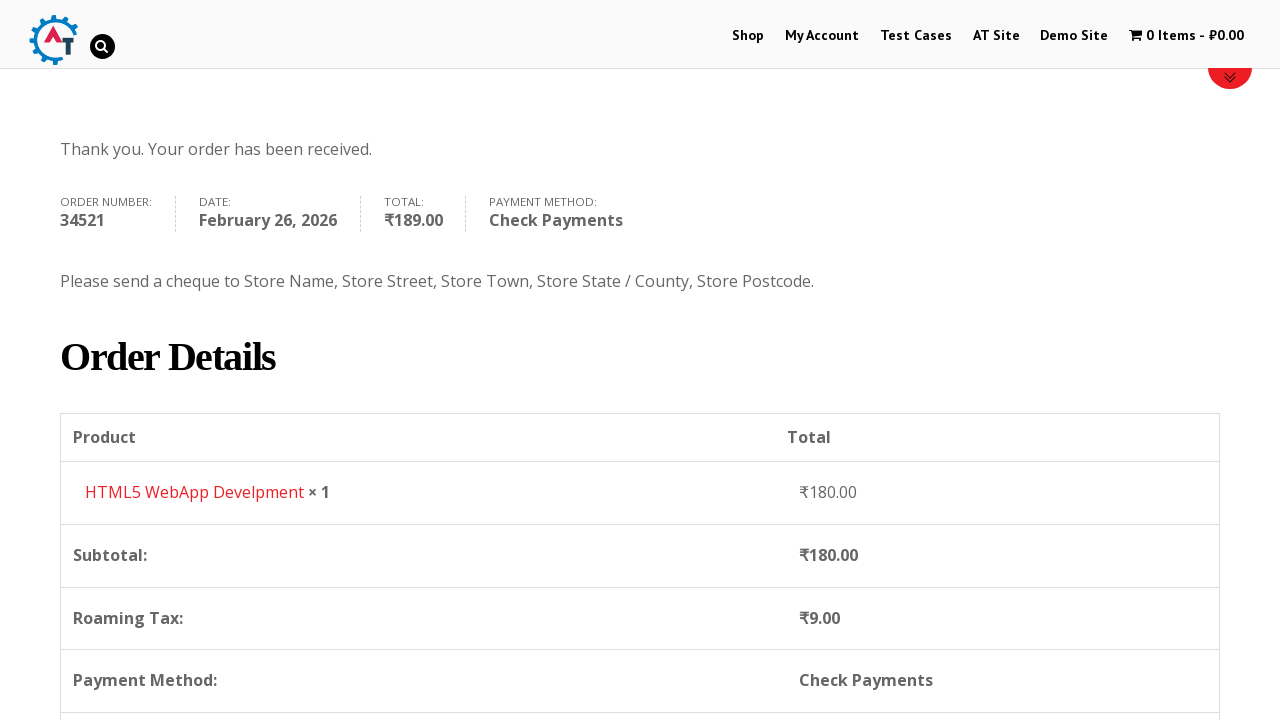